Navigates to login page and verifies the h2 heading text is correct

Starting URL: https://the-internet.herokuapp.com/

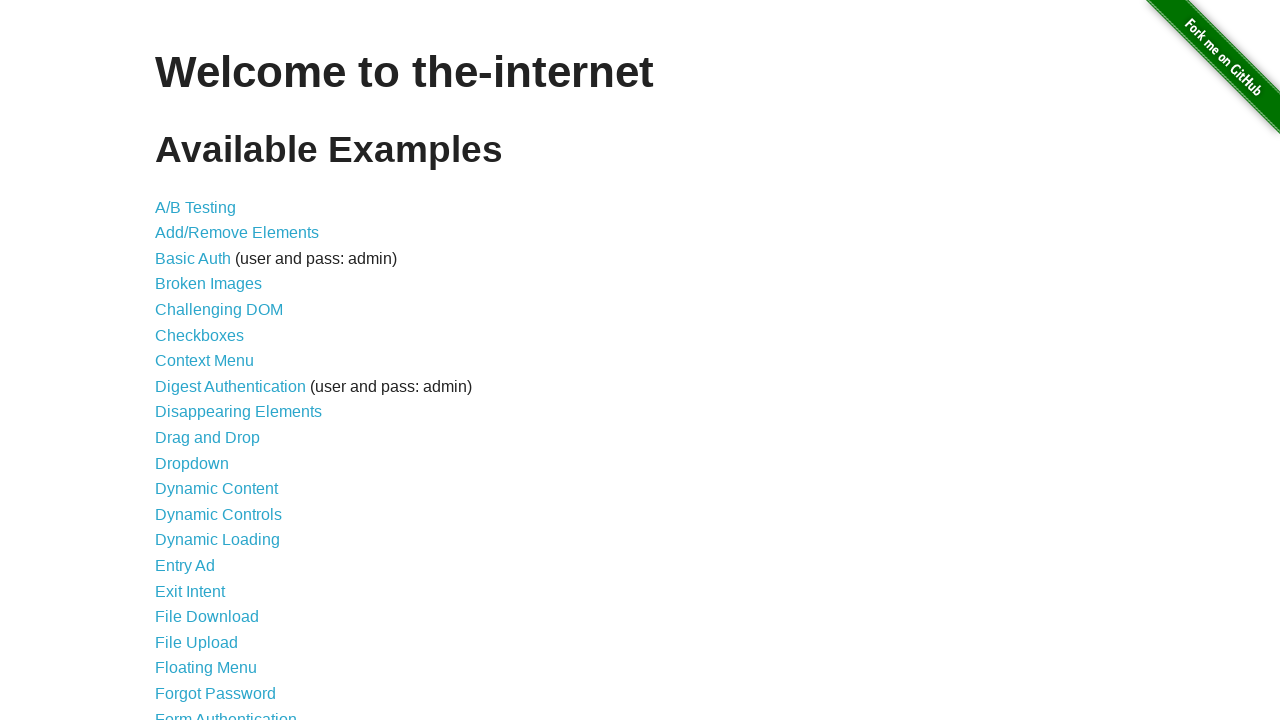

Clicked on Form Authentication link at (226, 712) on xpath=//*[@id="content"]/ul/li[21]/a
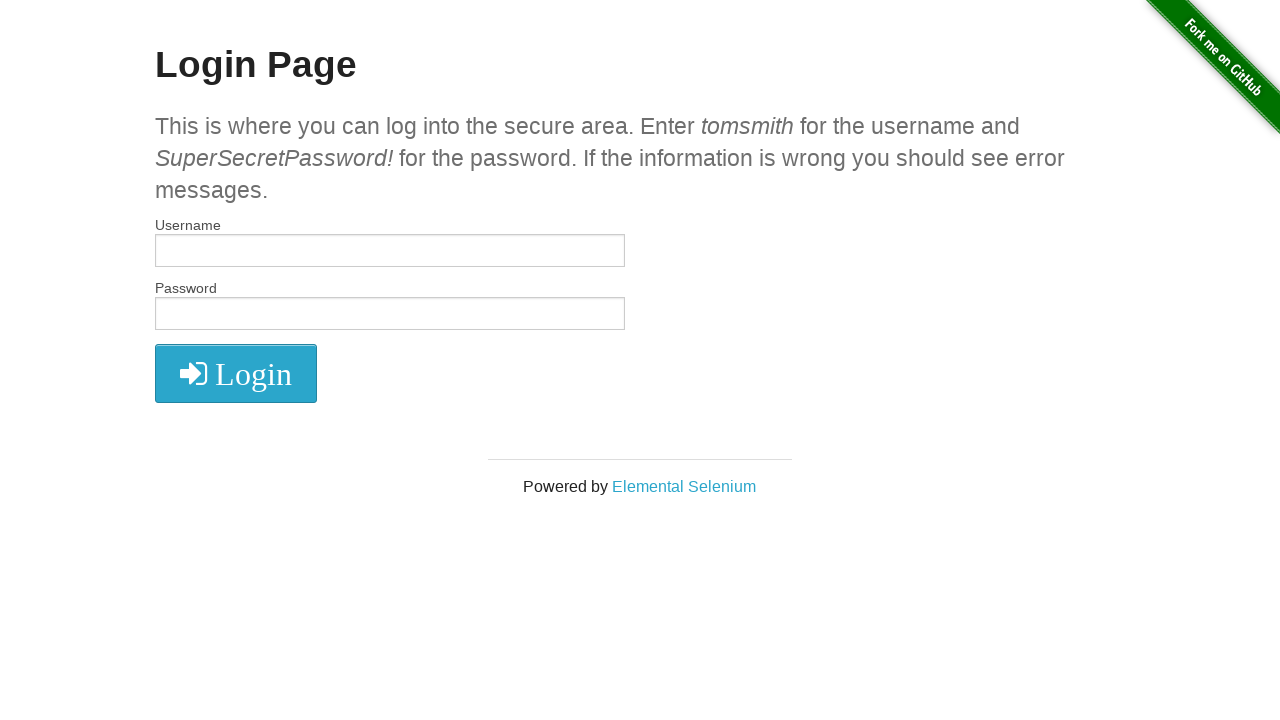

Retrieved h2 heading text content
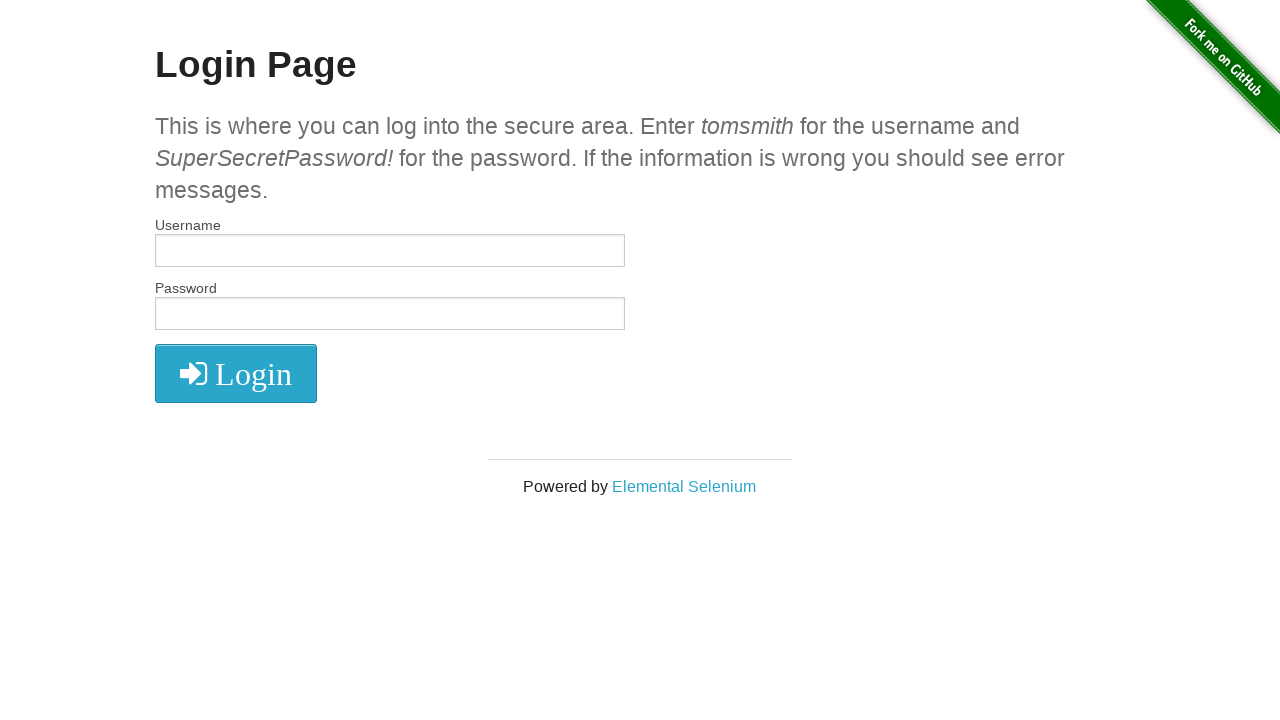

Verified h2 text is 'Login Page'
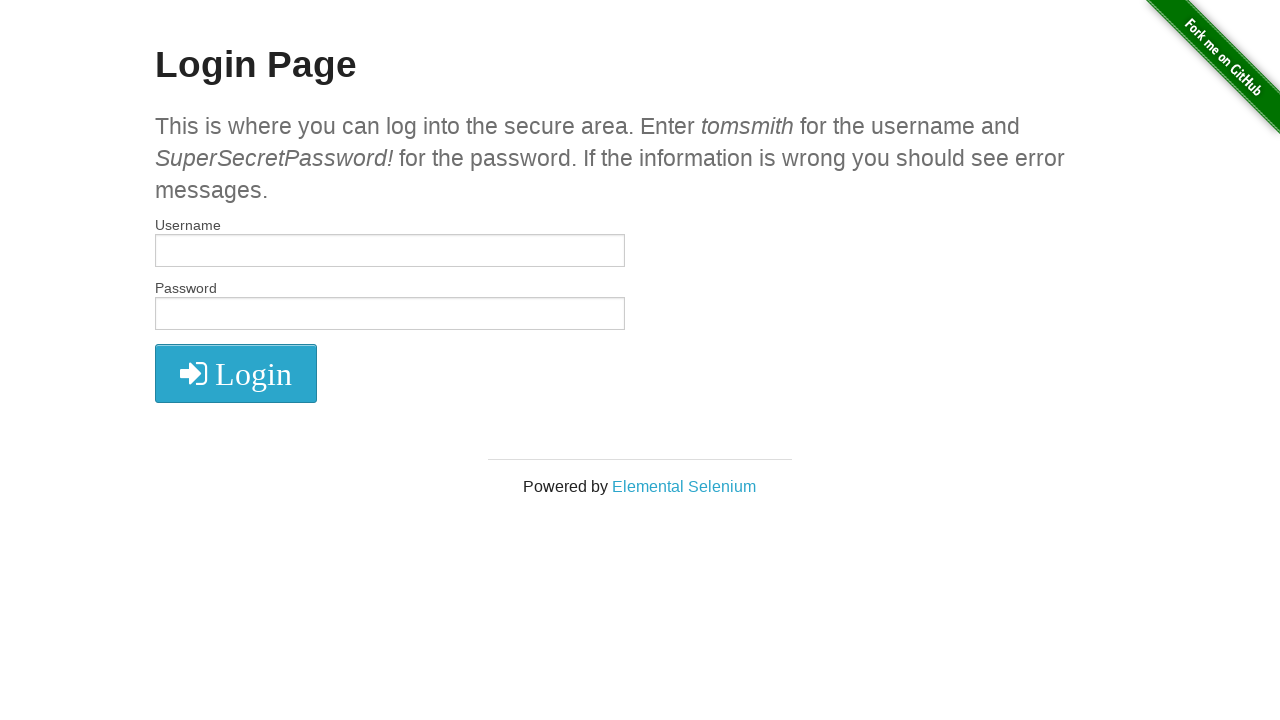

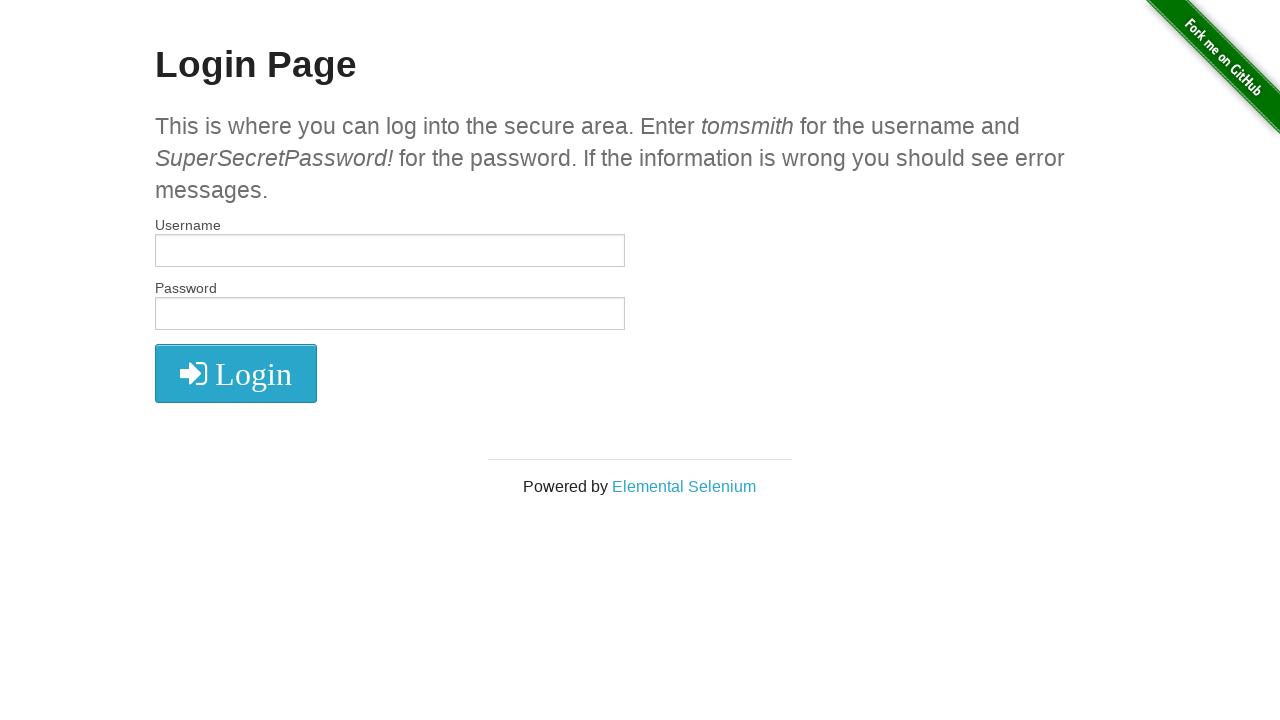